Tests iframe handling on YopMail by entering a name to access a disposable email inbox and switching to an iframe element within the page.

Starting URL: https://yopmail.com/en/

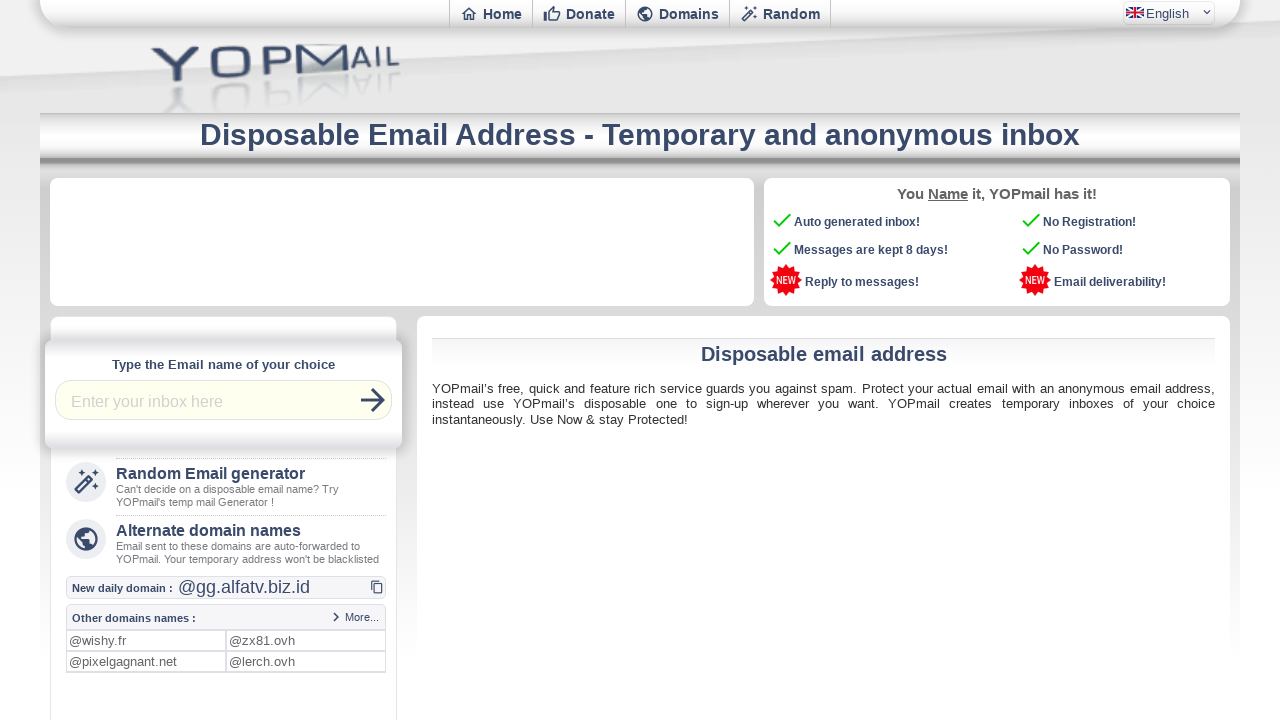

Filled login field with test username 'testuser847' on input#login
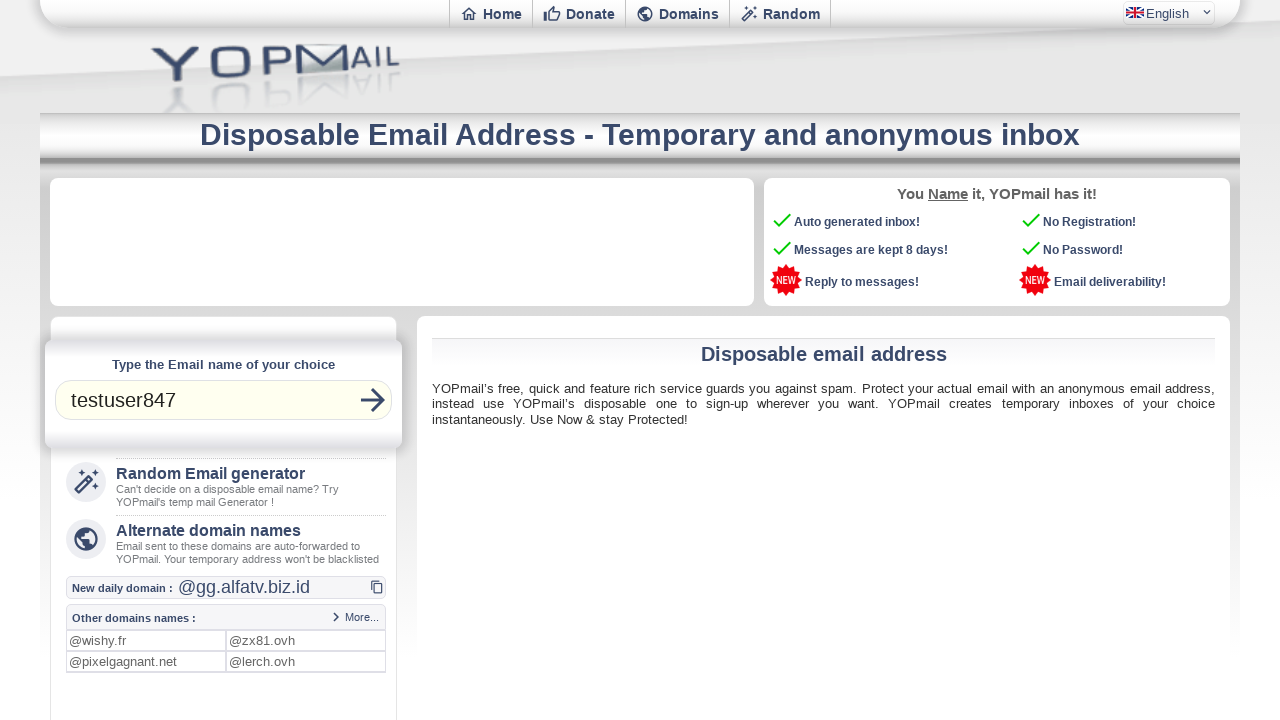

Clicked check mail button to access inbox at (373, 400) on i.material-icons-outlined.f36
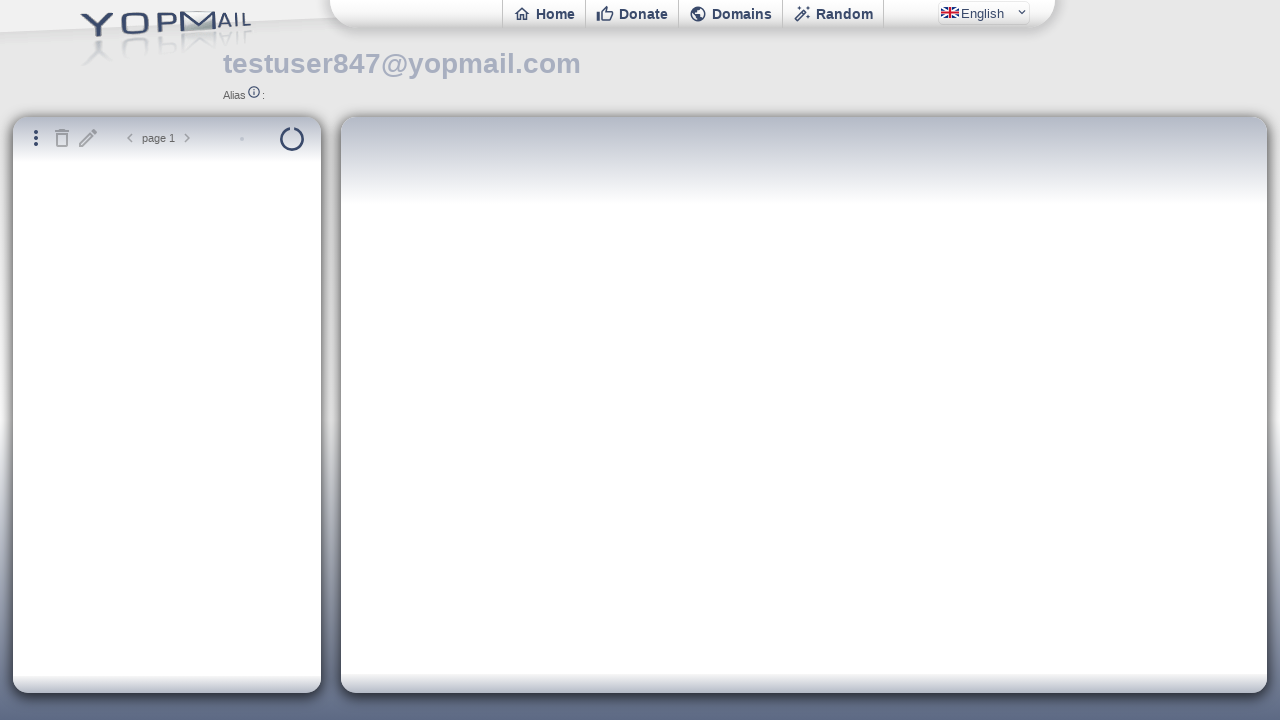

Waited for iframe element with id 'ifnoinb' to load
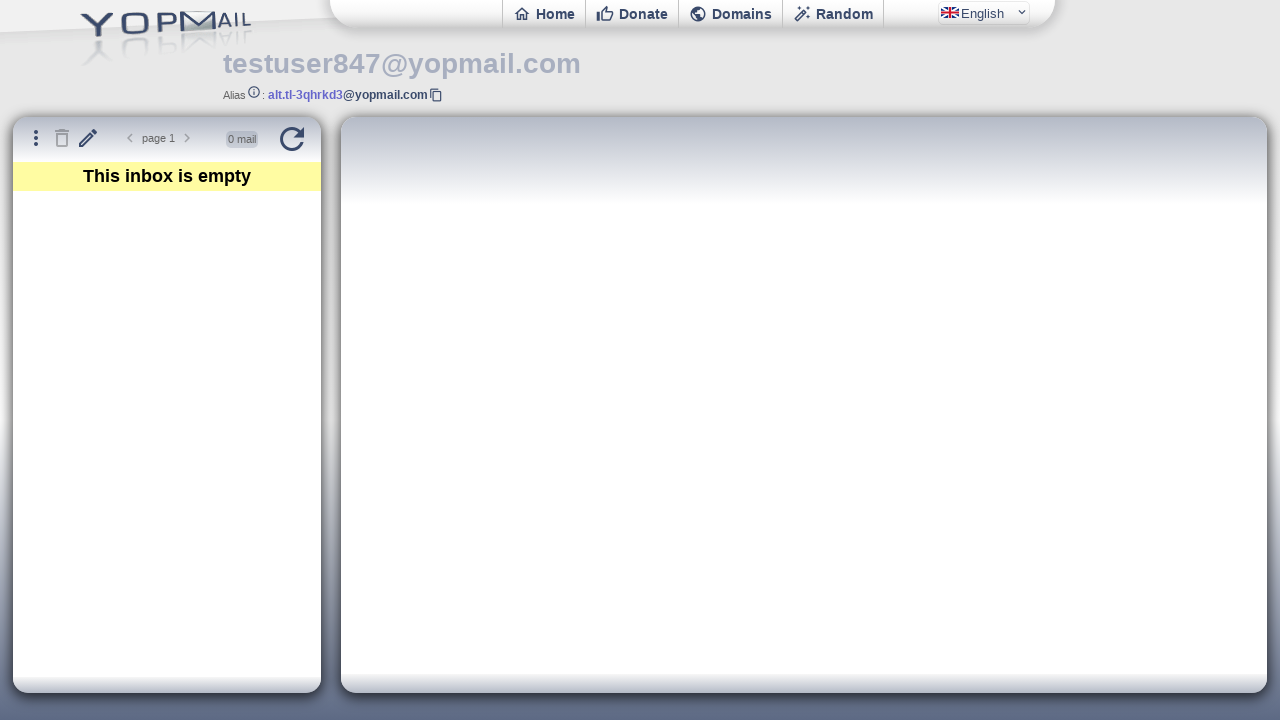

Located and switched context to iframe element
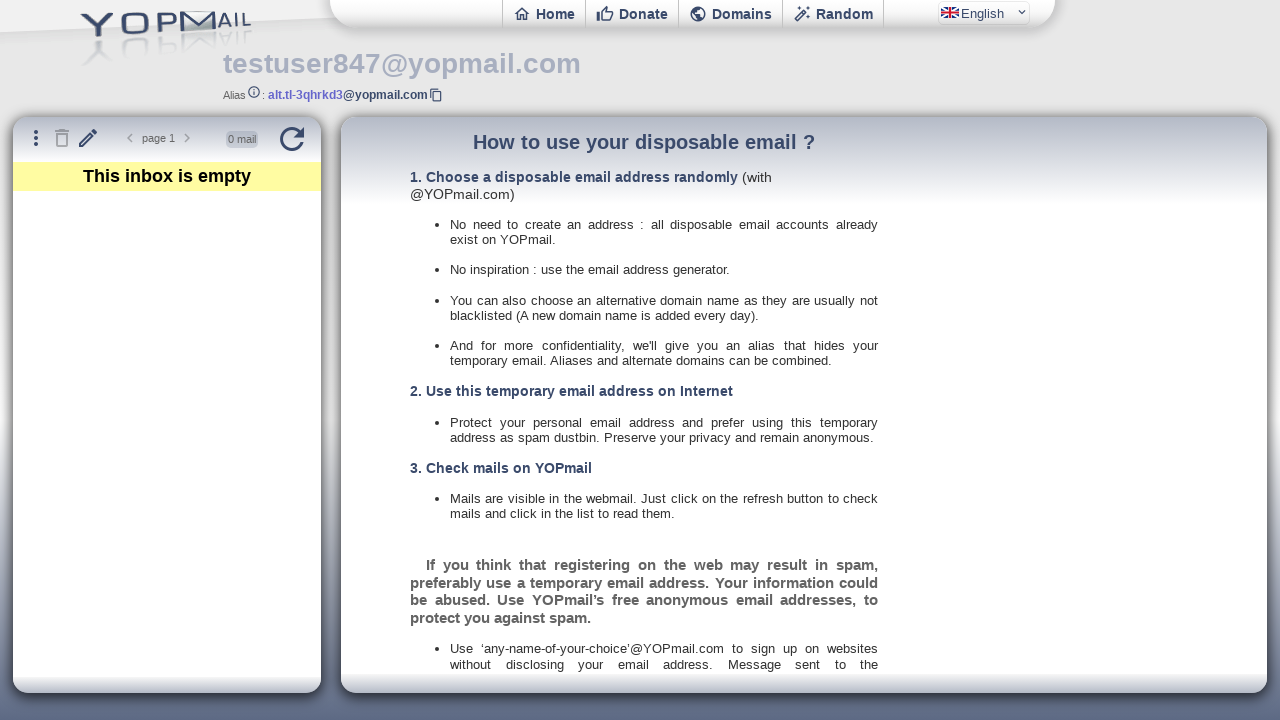

Verified that iframe body element is accessible and loaded
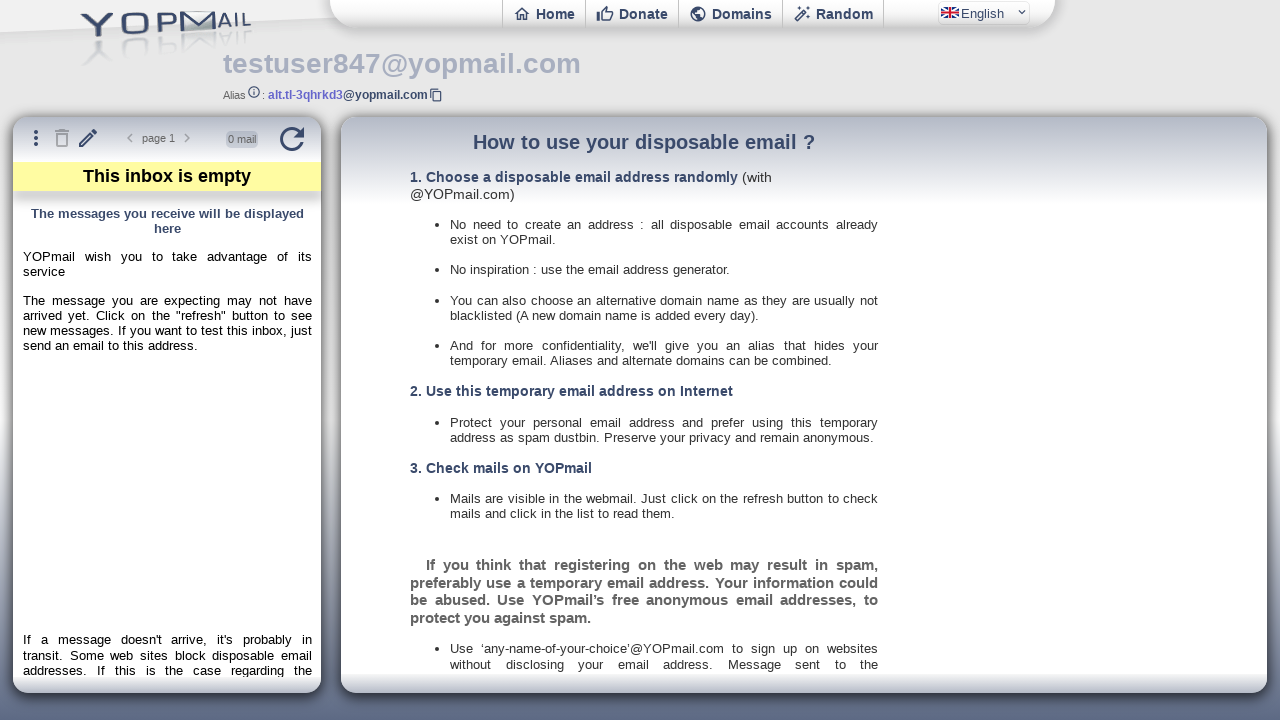

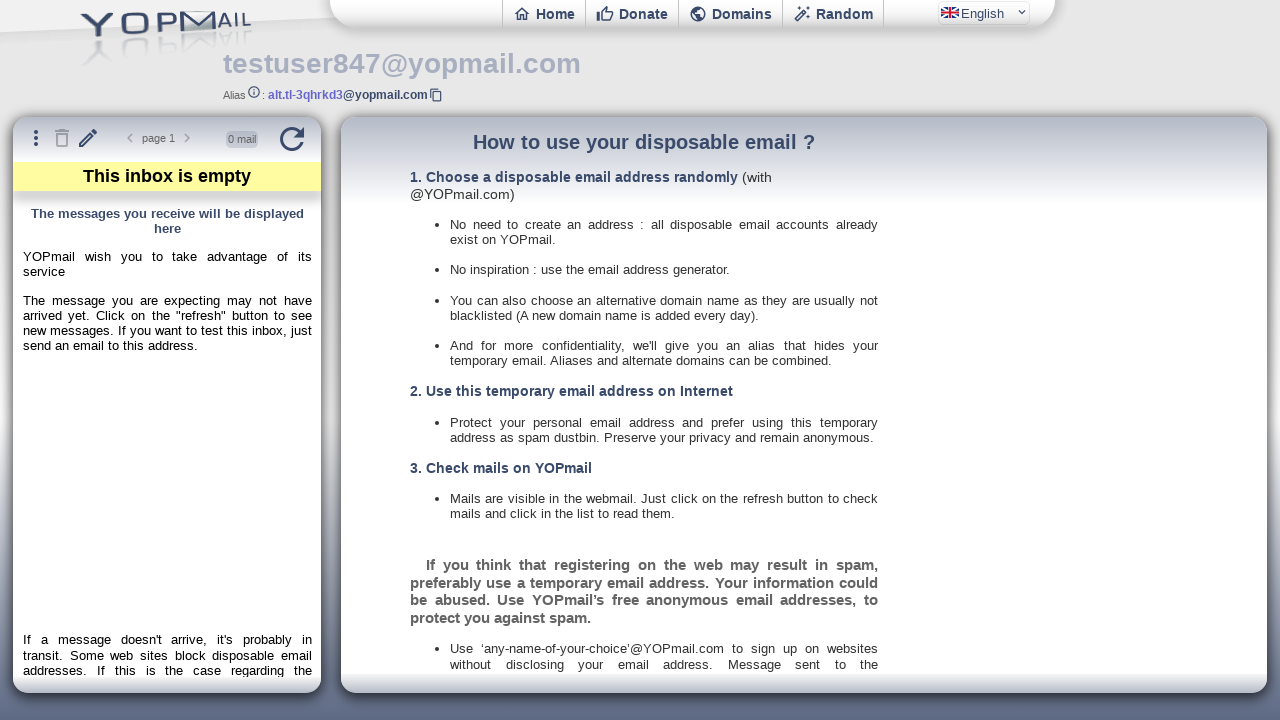